Tests JavaScript prompt alert handling by switching to an iframe, clicking a button to trigger a prompt, entering text, and accepting it

Starting URL: http://www.w3schools.com/js/tryit.asp?filename=tryjs_prompt

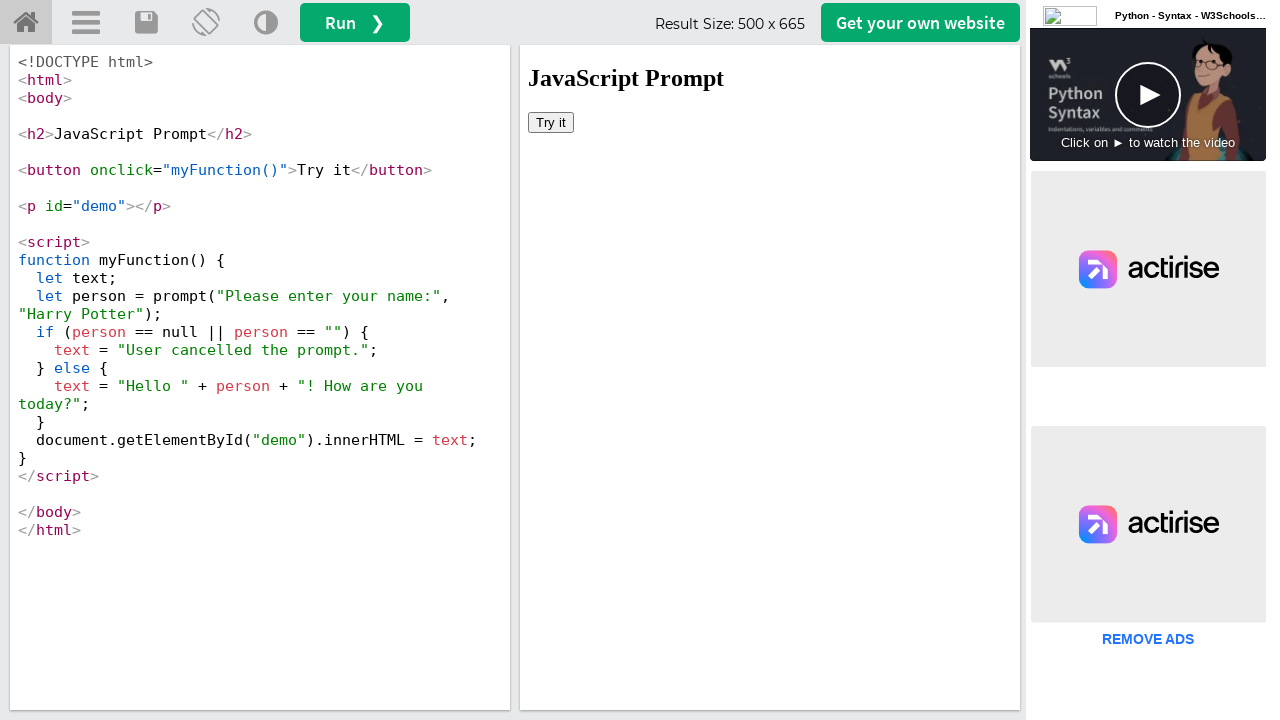

Located iframe with ID 'iframeResult'
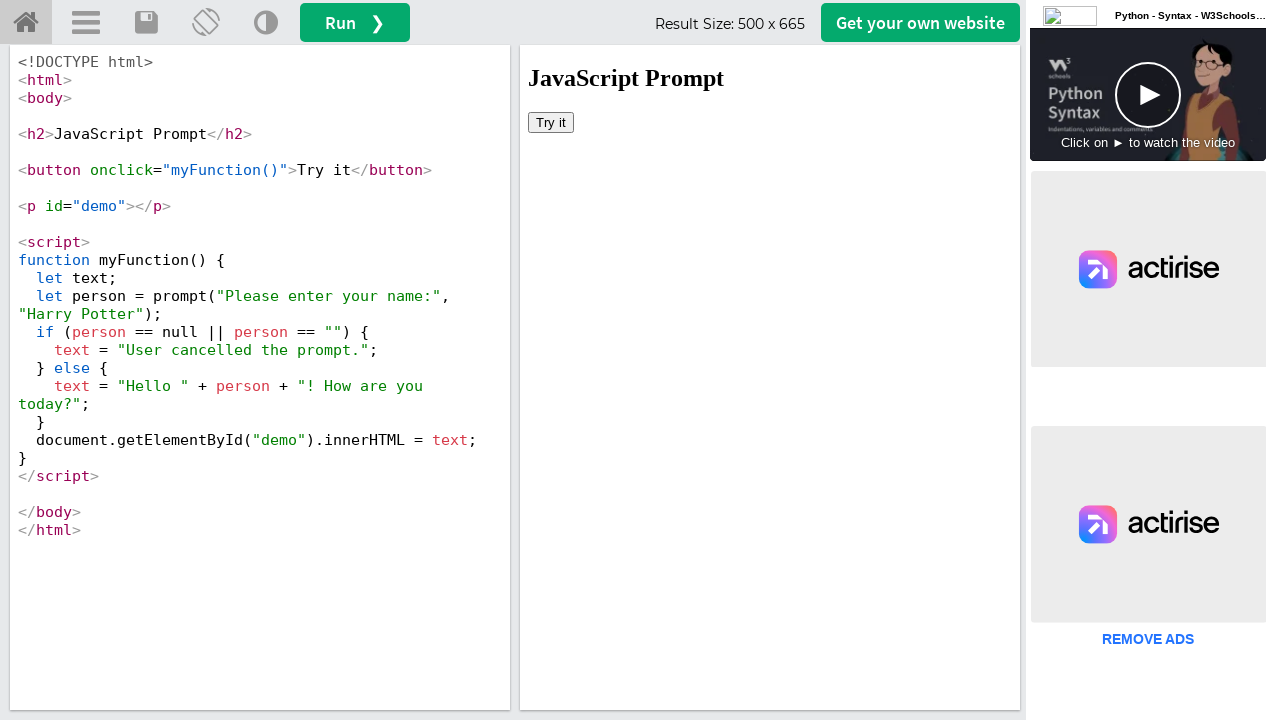

Clicked button to trigger JavaScript prompt alert at (551, 122) on #iframeResult >> internal:control=enter-frame >> xpath=/html/body/button
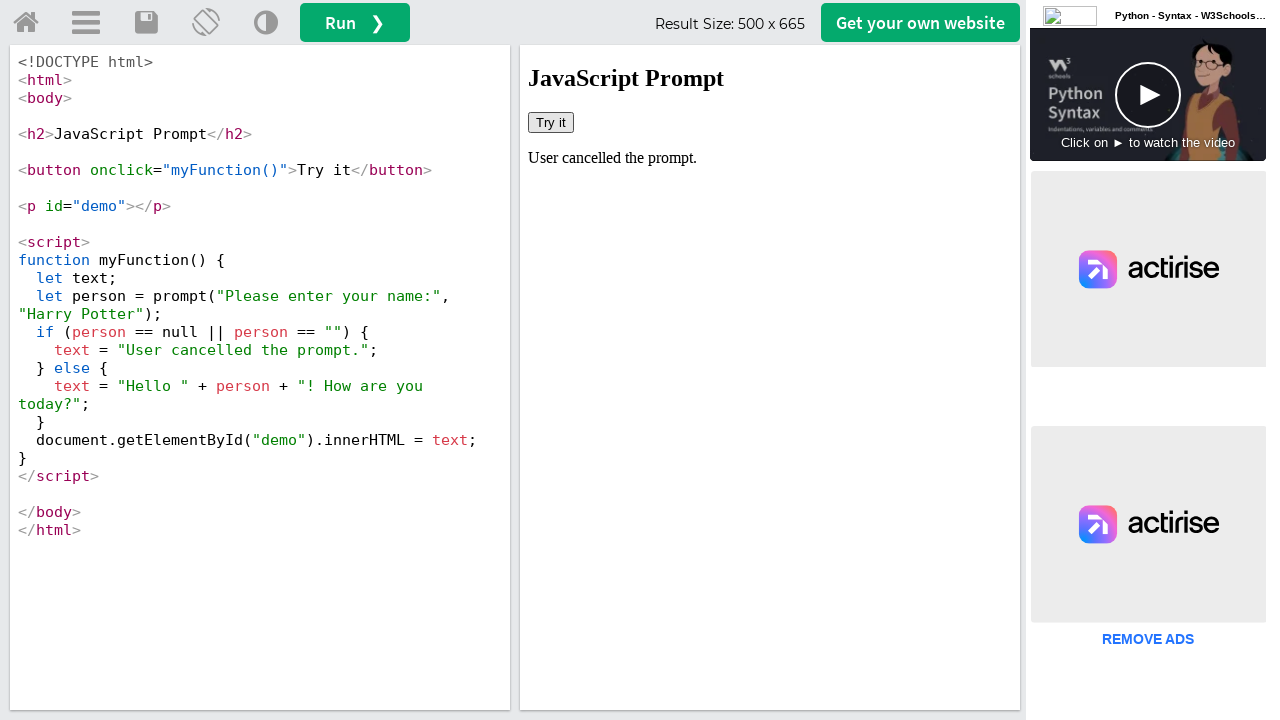

Set up dialog handler to accept prompt with text 'John Smith'
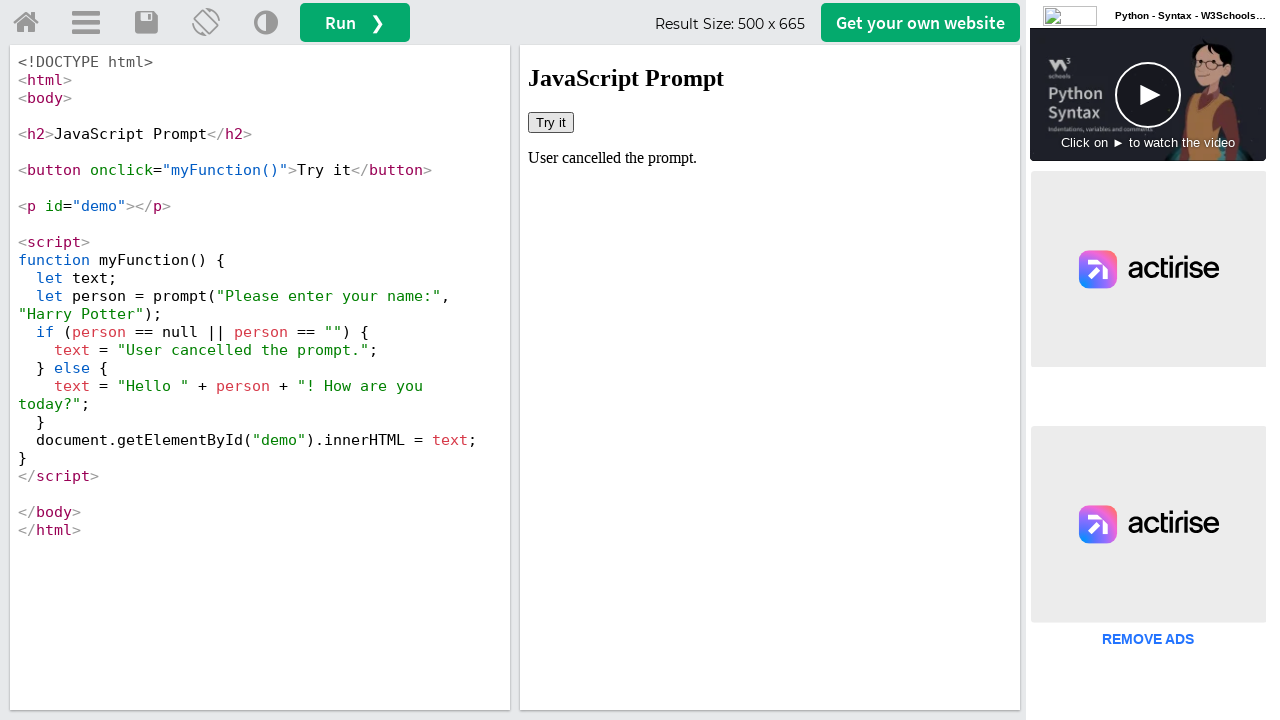

Clicked button again to trigger prompt and confirm dialog acceptance with entered text at (551, 122) on #iframeResult >> internal:control=enter-frame >> xpath=/html/body/button
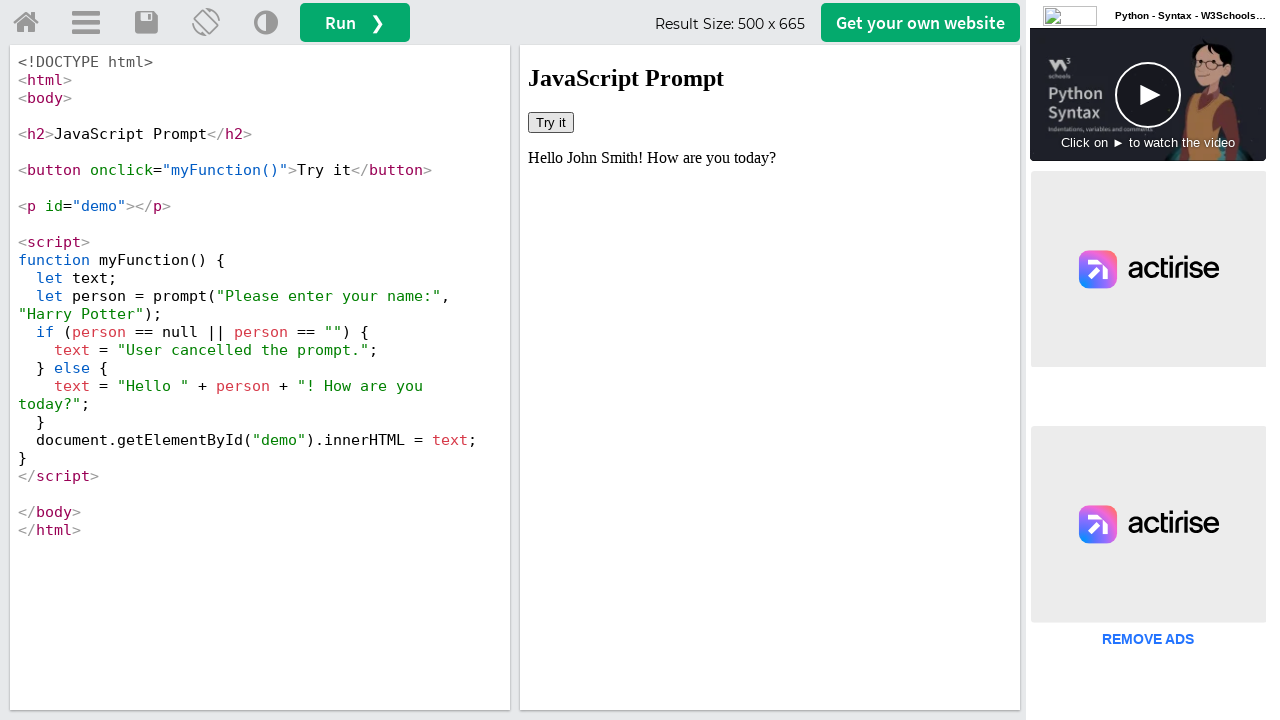

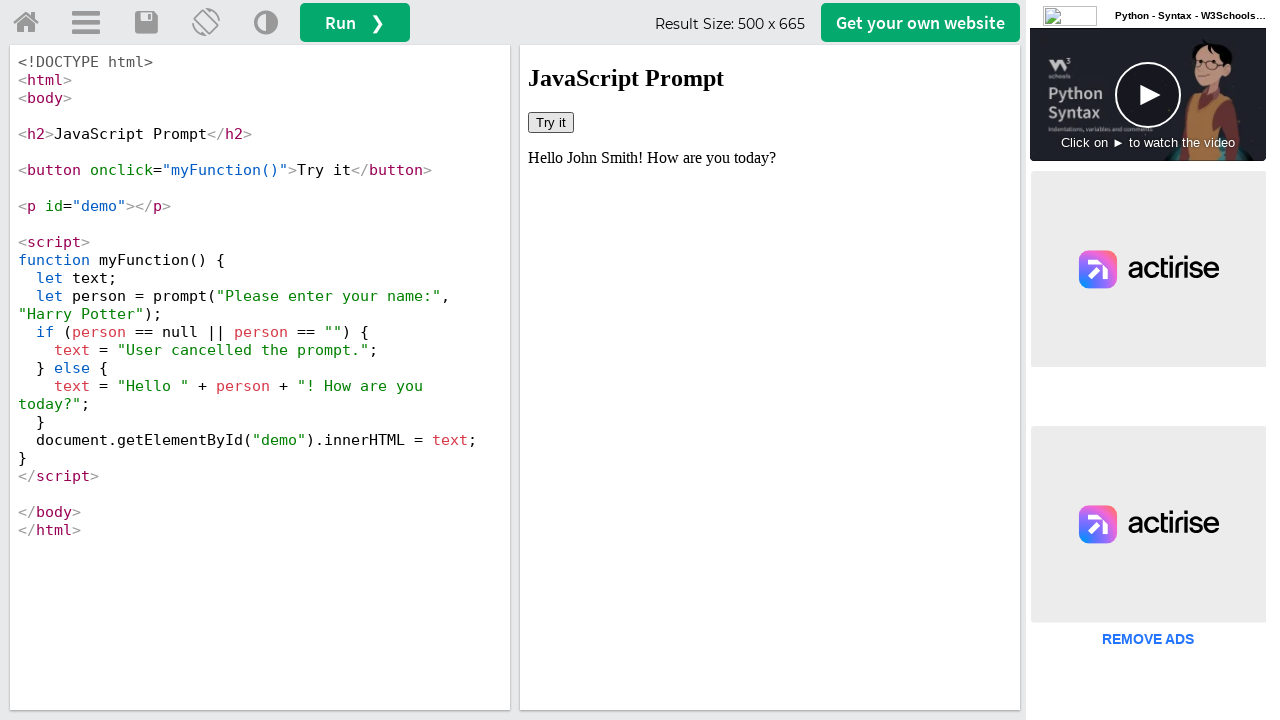